Tests checkbox functionality by verifying the initial state of a checkbox, clicking it to toggle its state, and verifying the state changed

Starting URL: https://the-internet.herokuapp.com/checkboxes

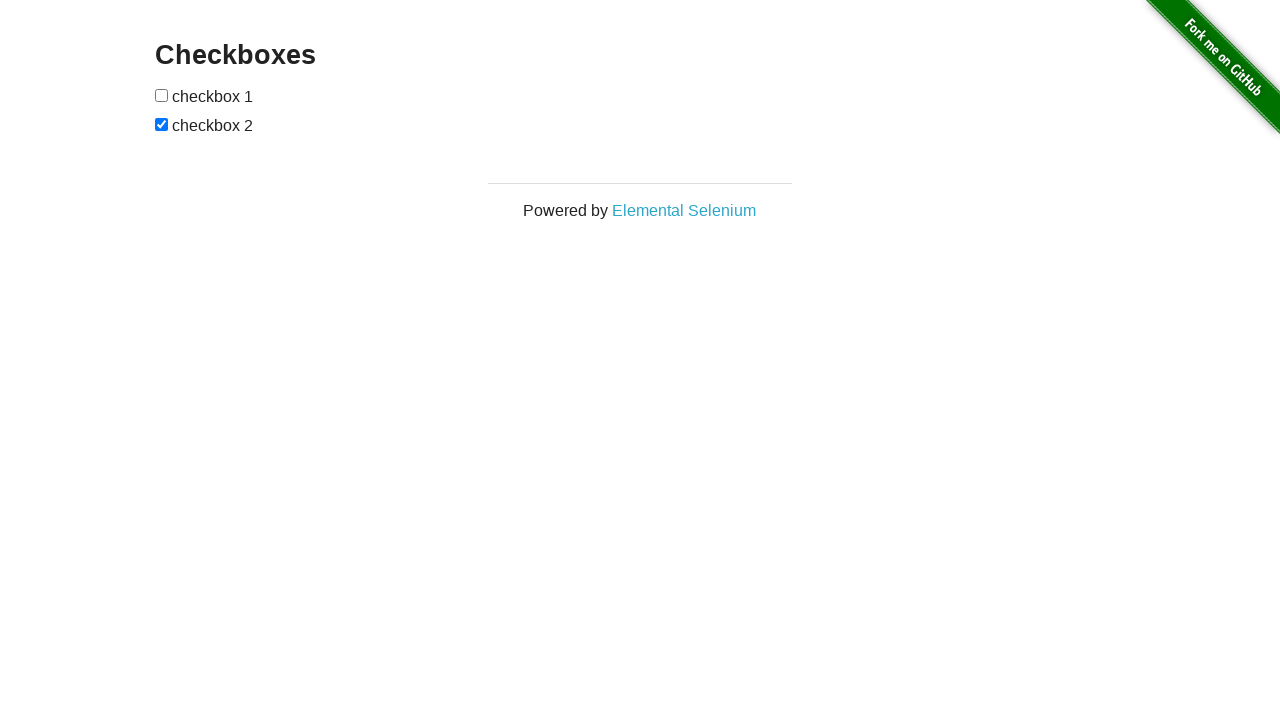

Waited for checkbox form to be visible
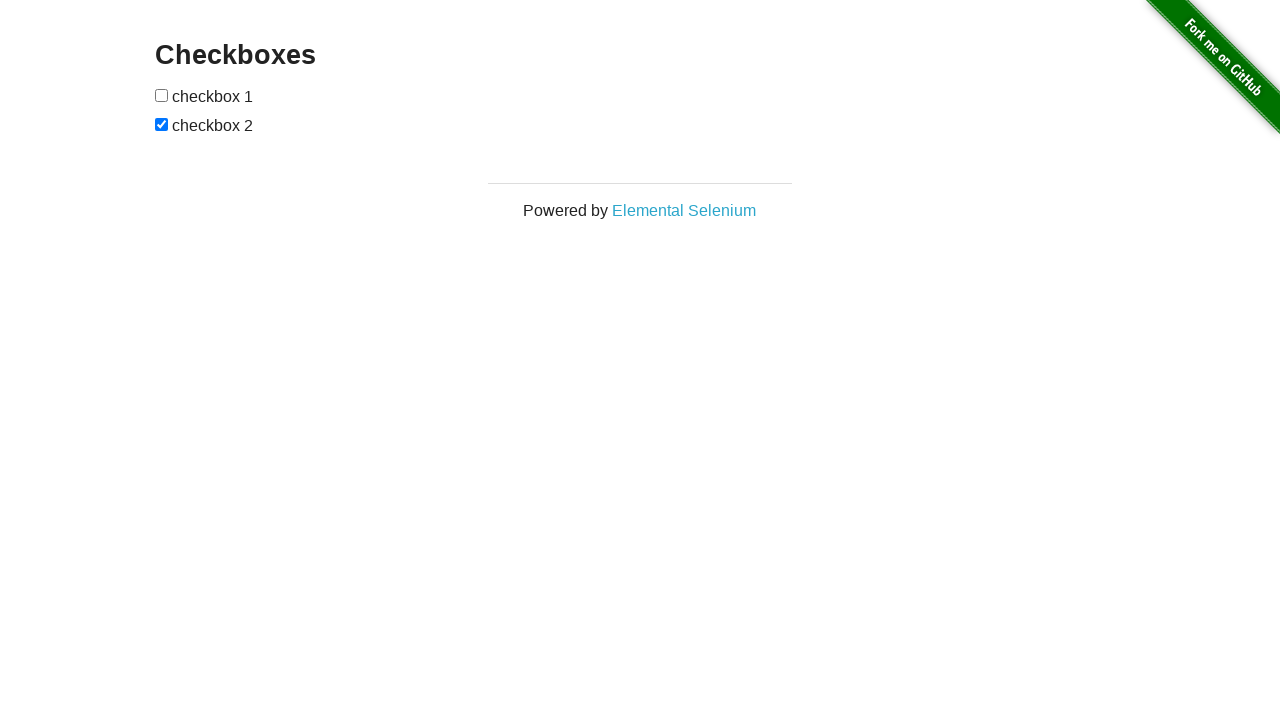

Located the first checkbox element
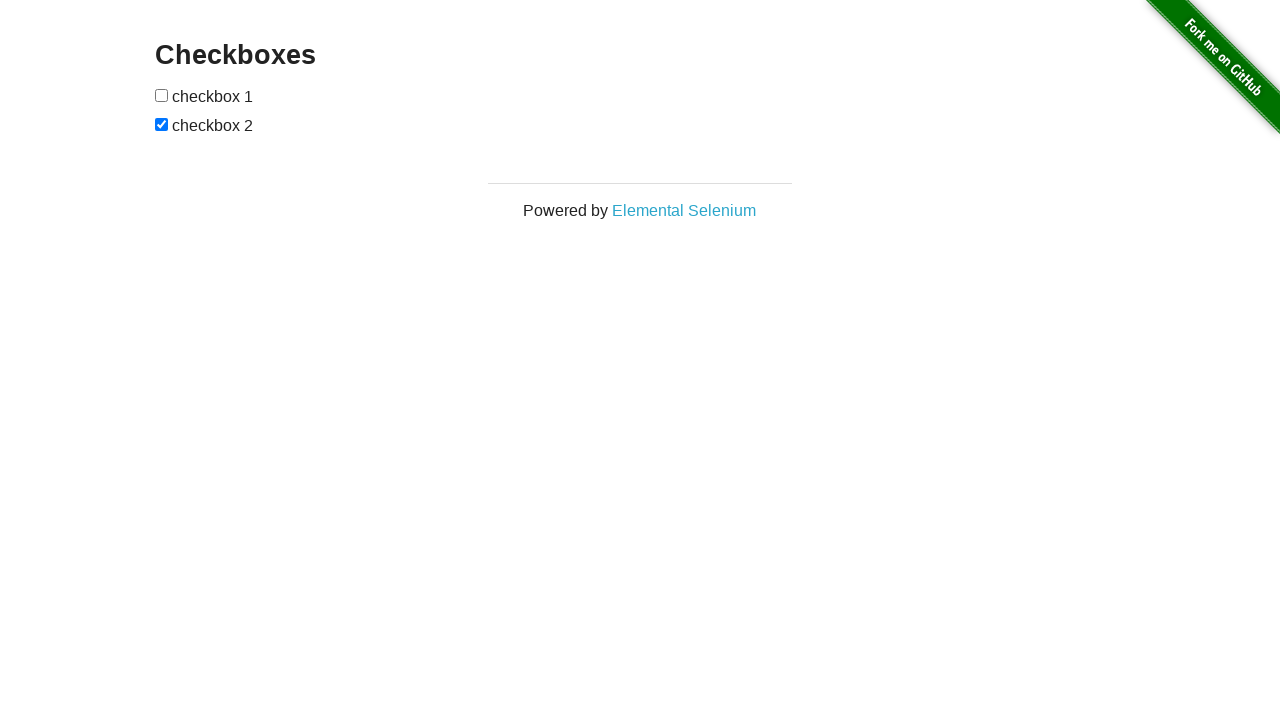

Checked initial state of first checkbox: False
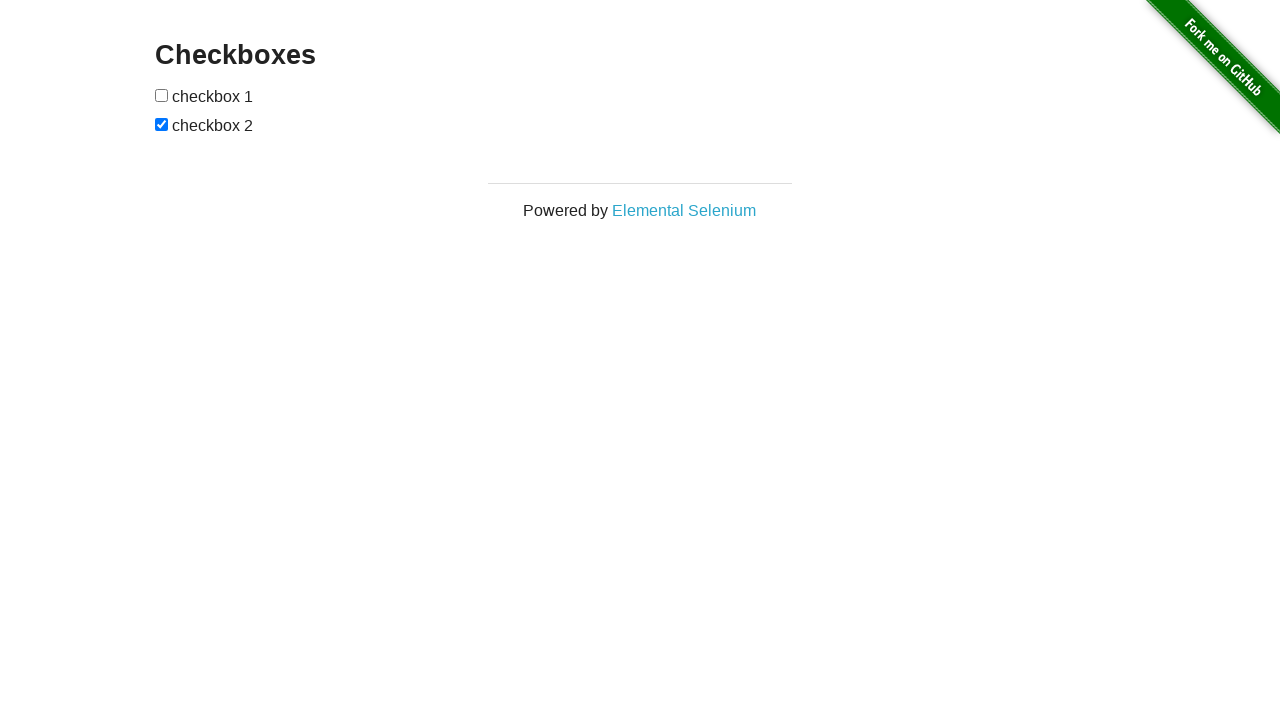

Clicked the first checkbox to toggle its state at (162, 95) on (//form[@id='checkboxes']/input)[1]
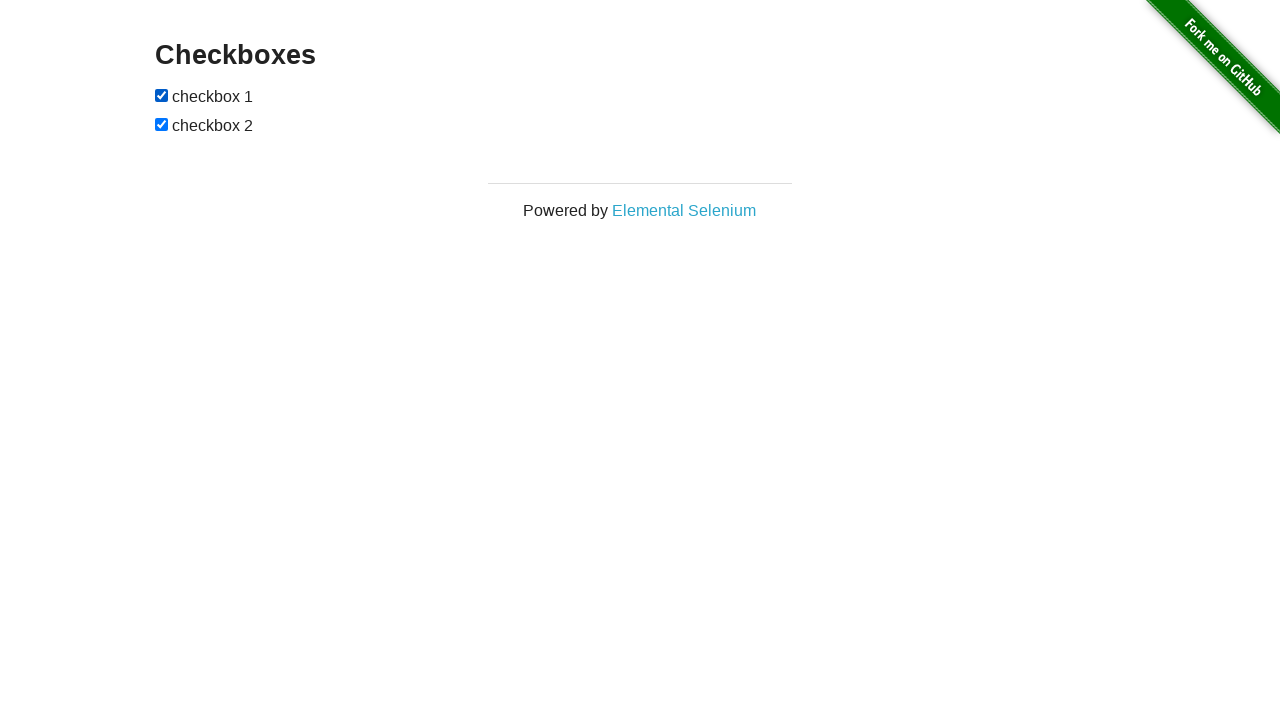

Checked state of first checkbox after clicking: True
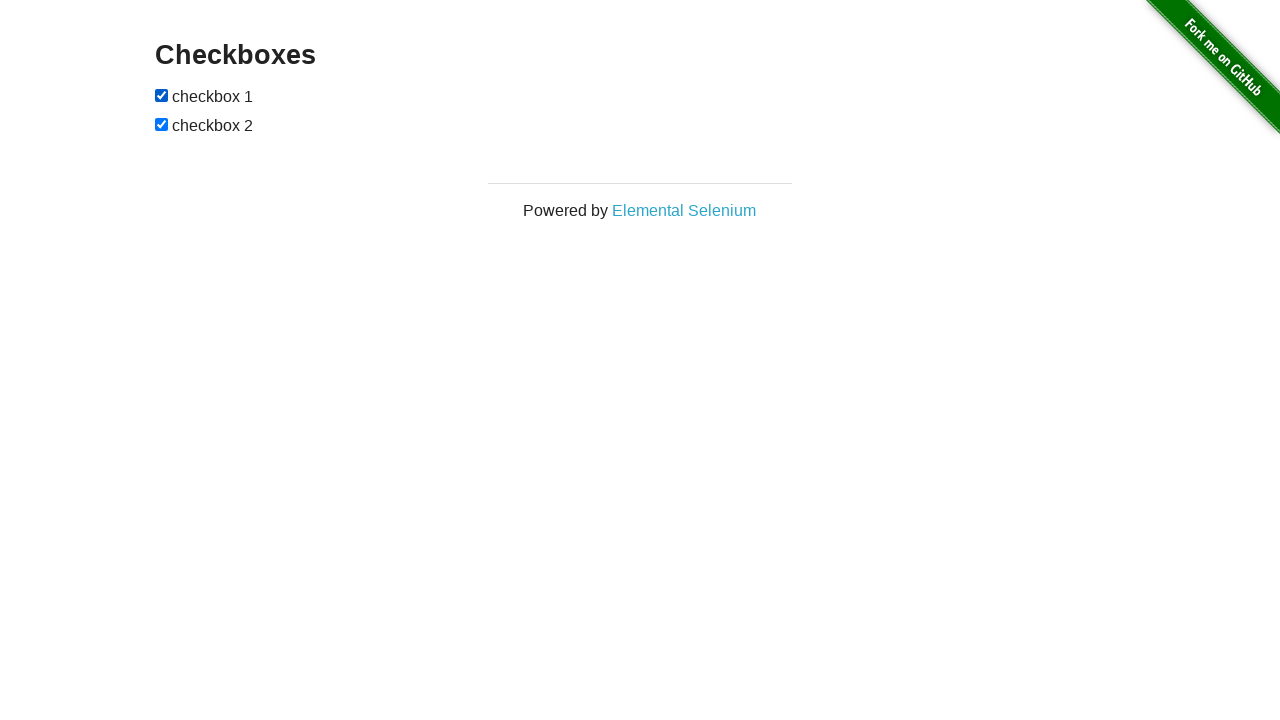

Verified that checkbox state changed as expected
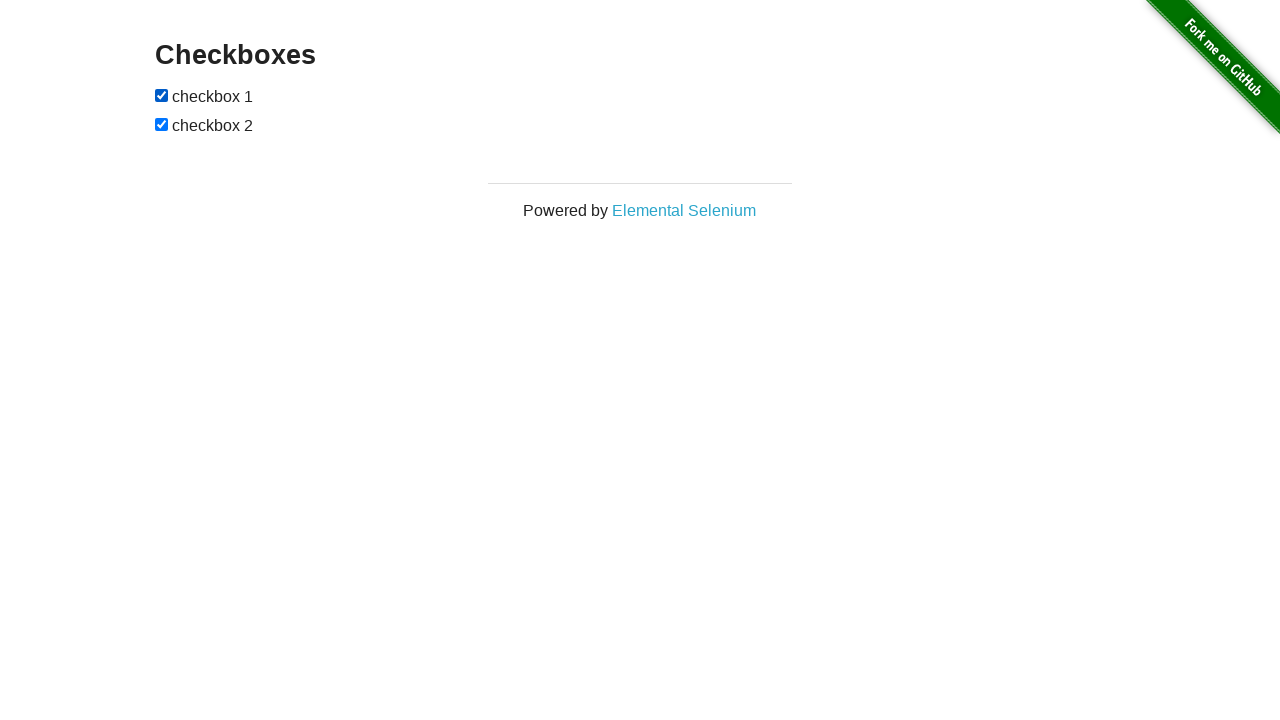

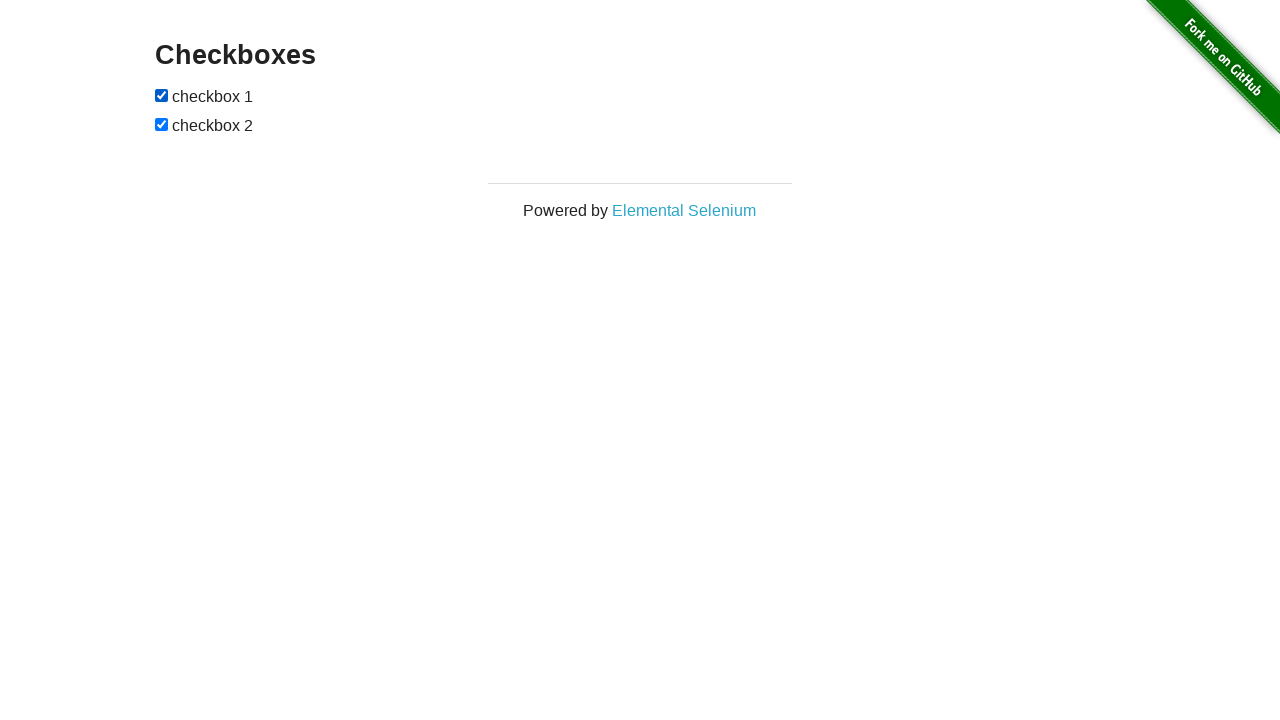